Tests opening the technical specifications modal on a product page by clicking the specs button and verifying the modal content appears

Starting URL: https://cellphones.com.vn/dien-thoai-xiaomi-15.html

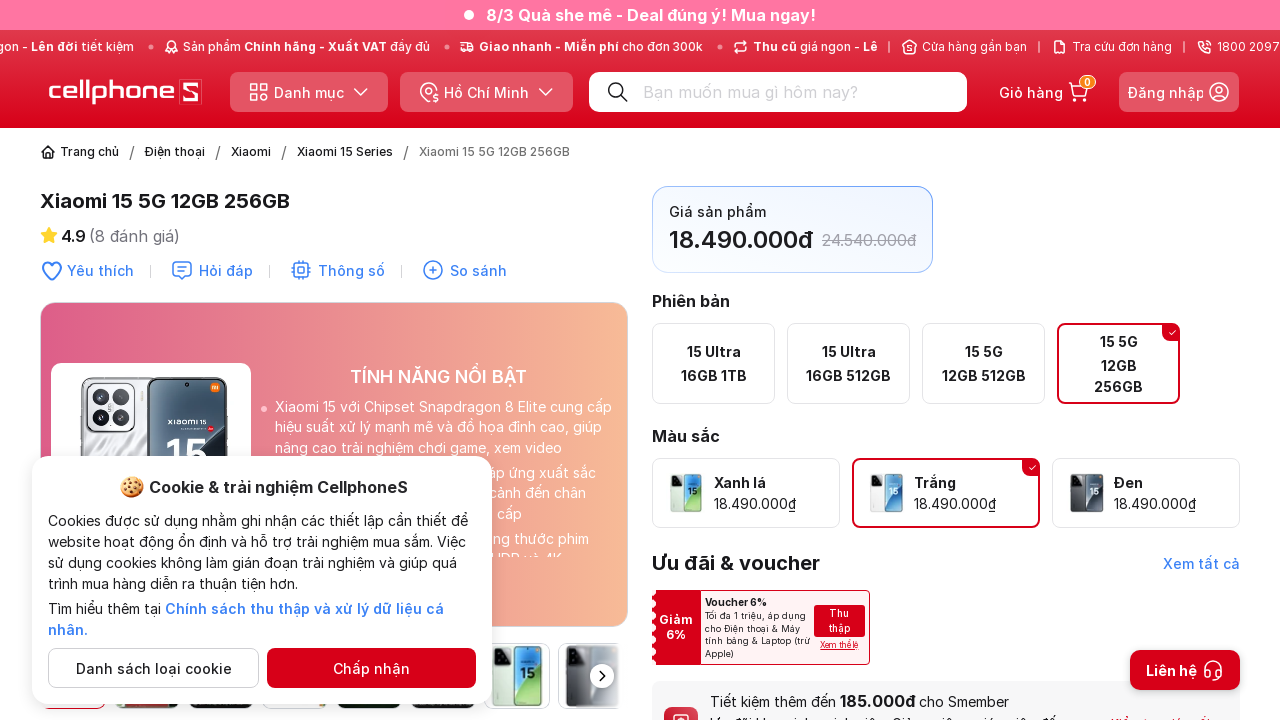

Waited 3 seconds for page to fully load
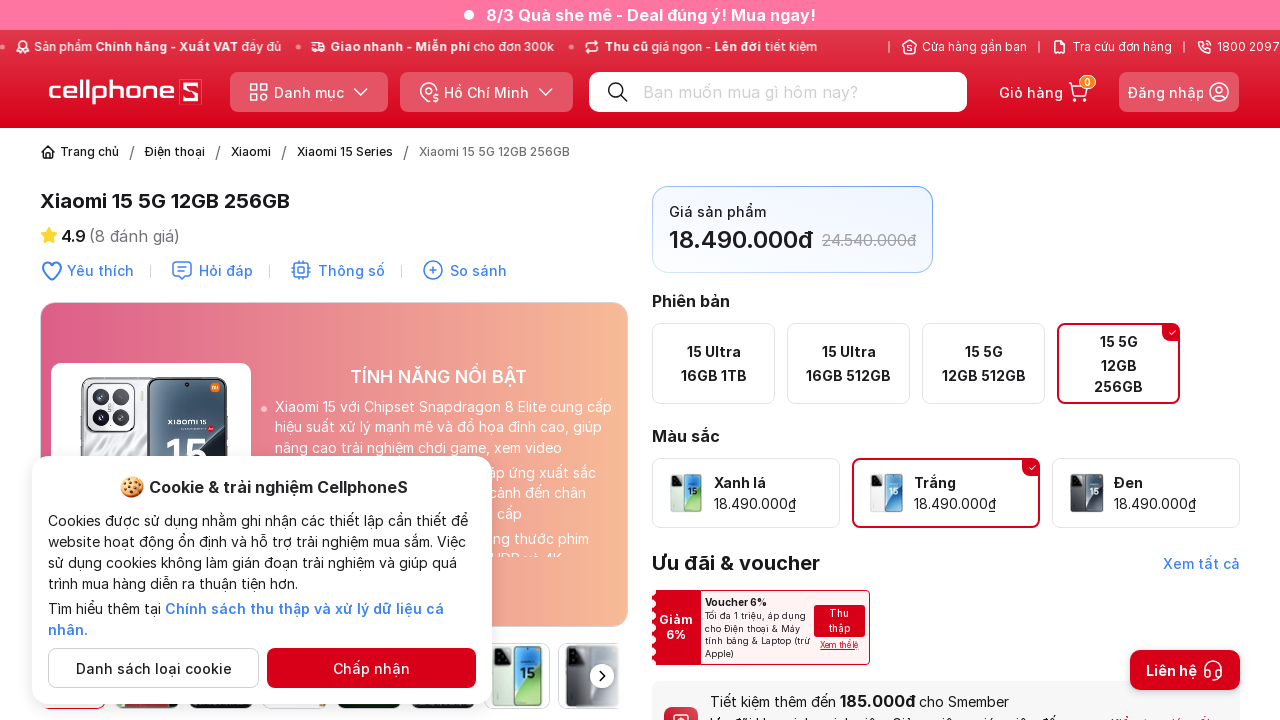

Located specs button element with selector '.button__show-modal-technical'
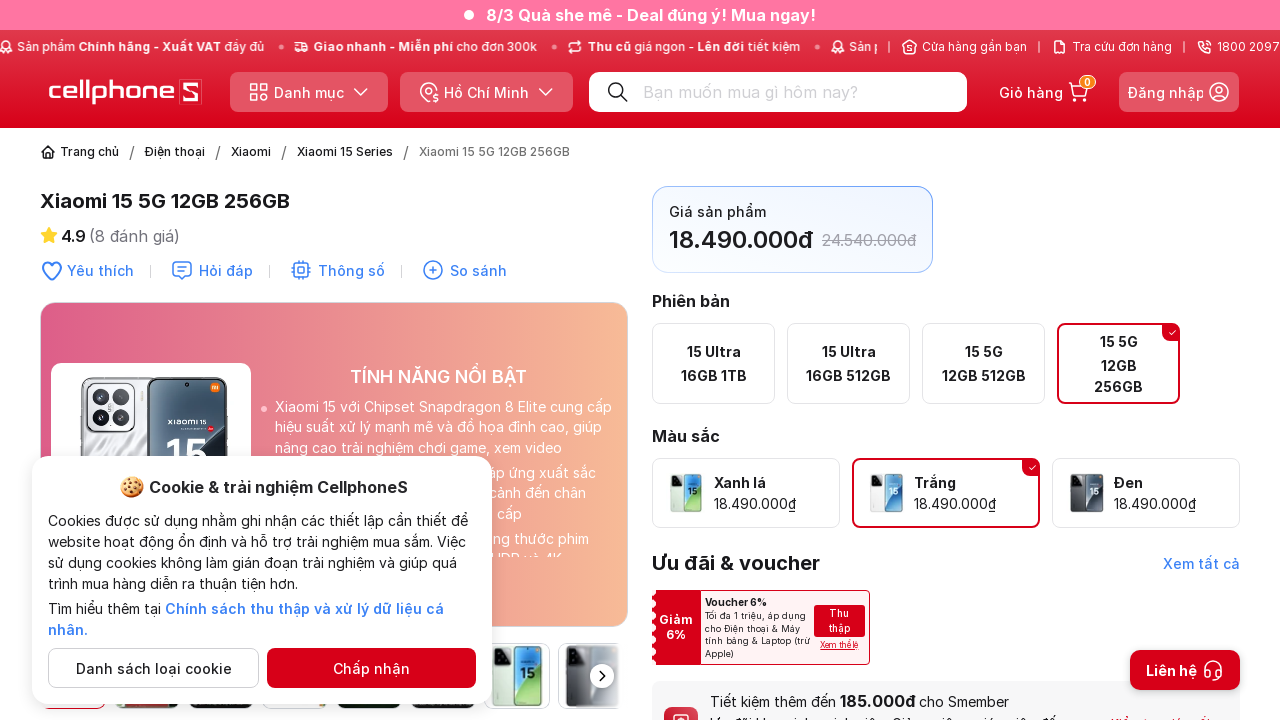

Checked specs button count: 1
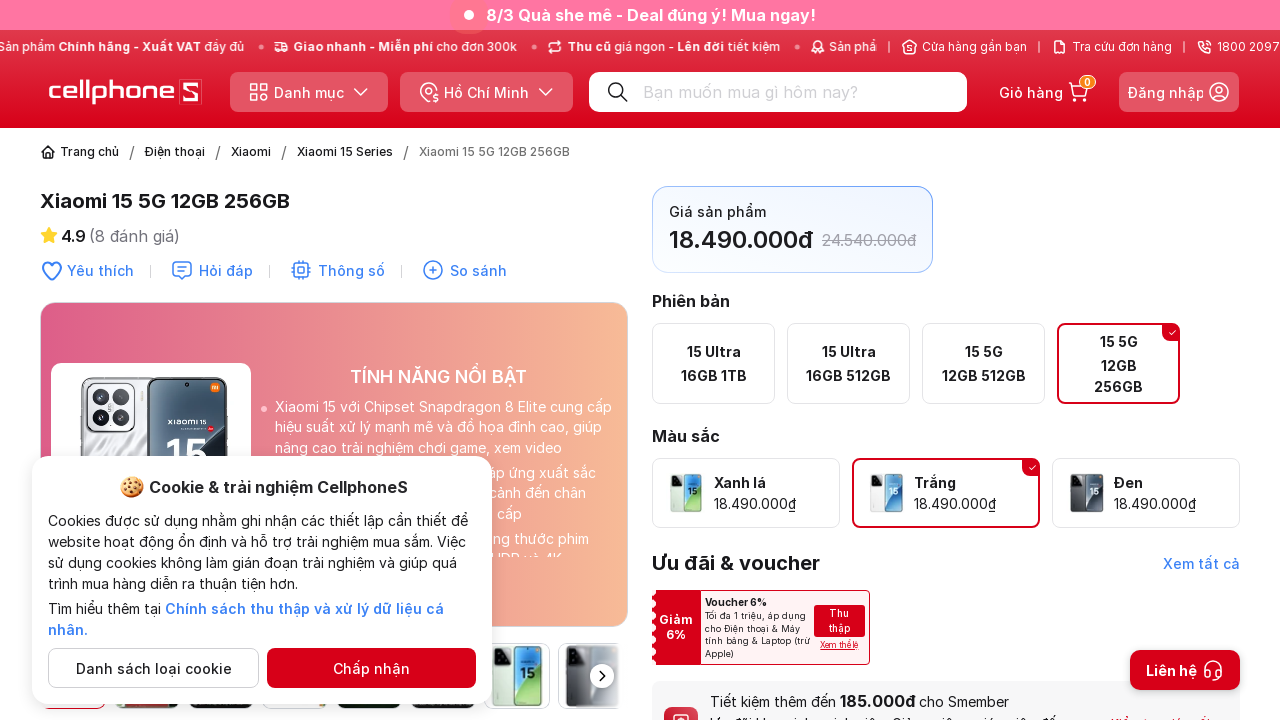

Clicked the primary specs button at (577, 360) on .button__show-modal-technical
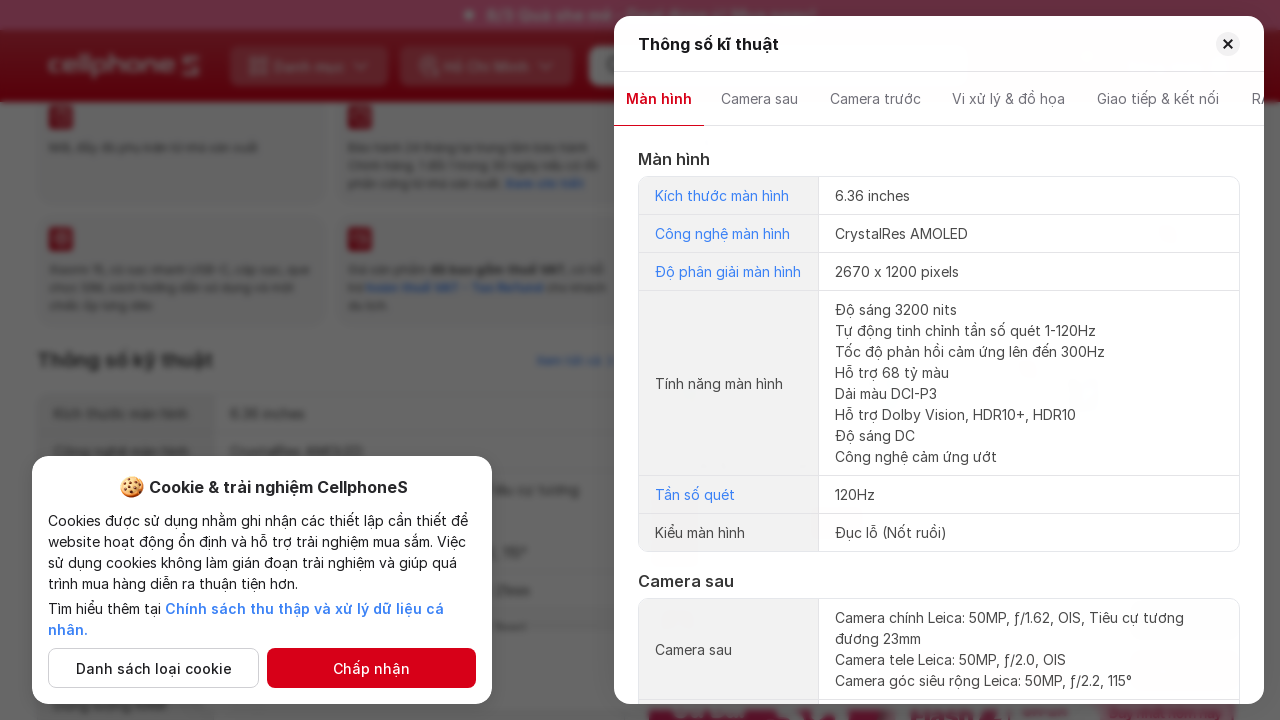

Technical specifications modal appeared with content section
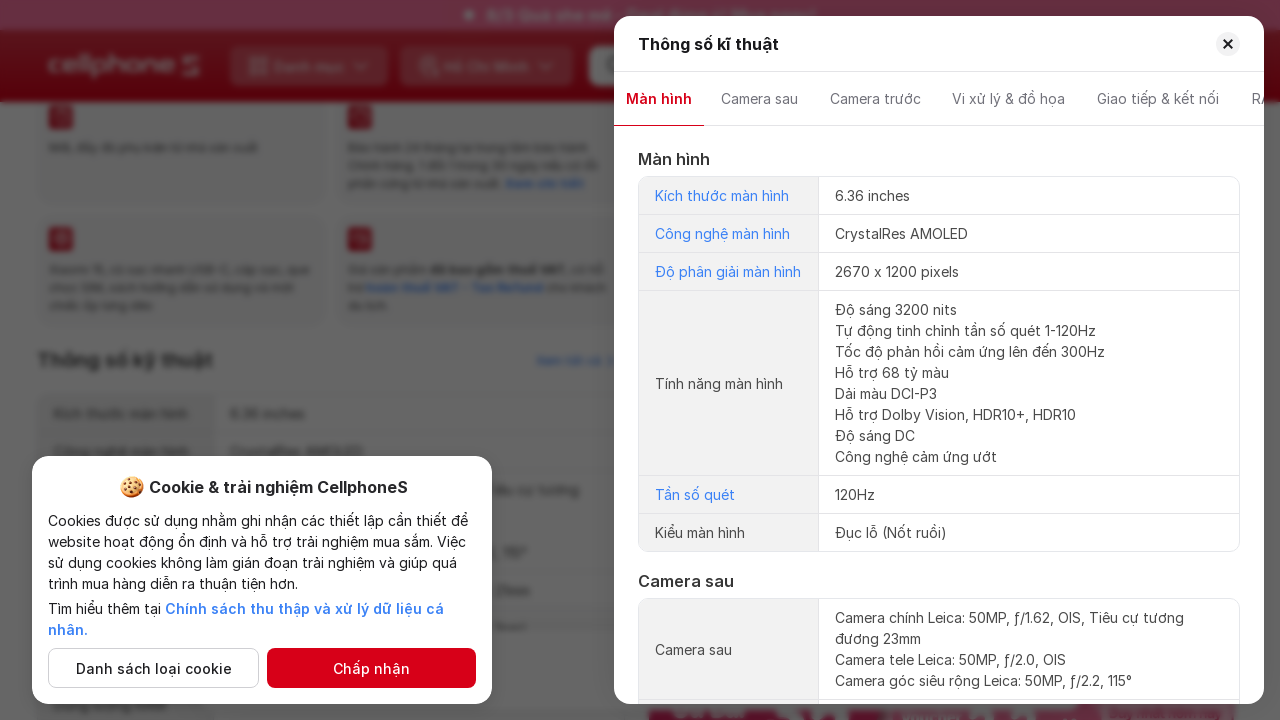

Verified technical specification sections are present in modal
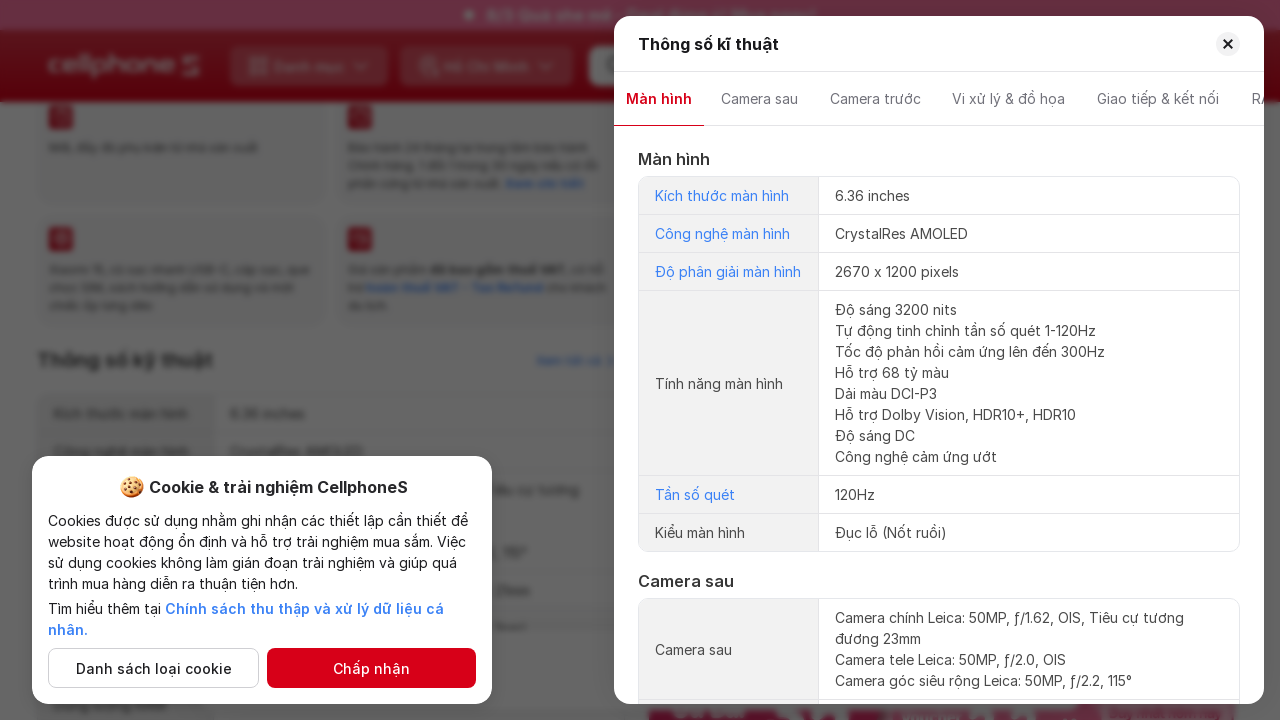

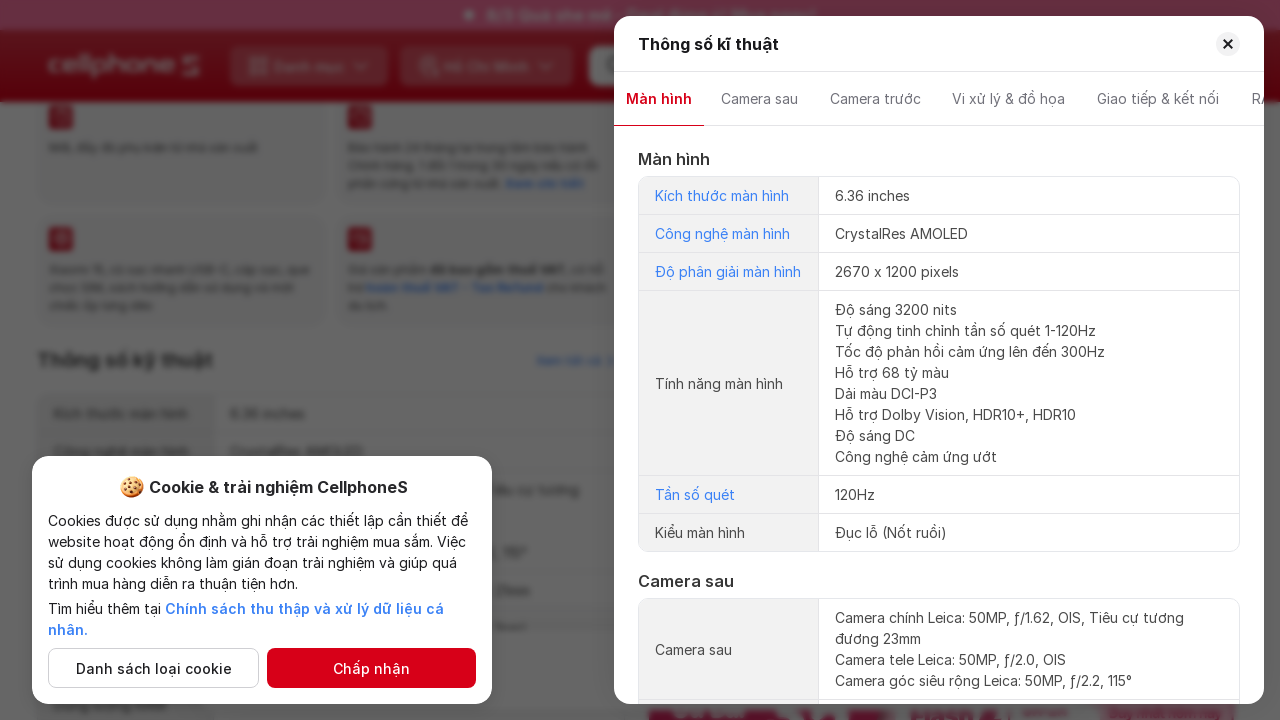